Tests window handling functionality by opening a popup window and retrieving window handles

Starting URL: http://omayo.blogspot.com/

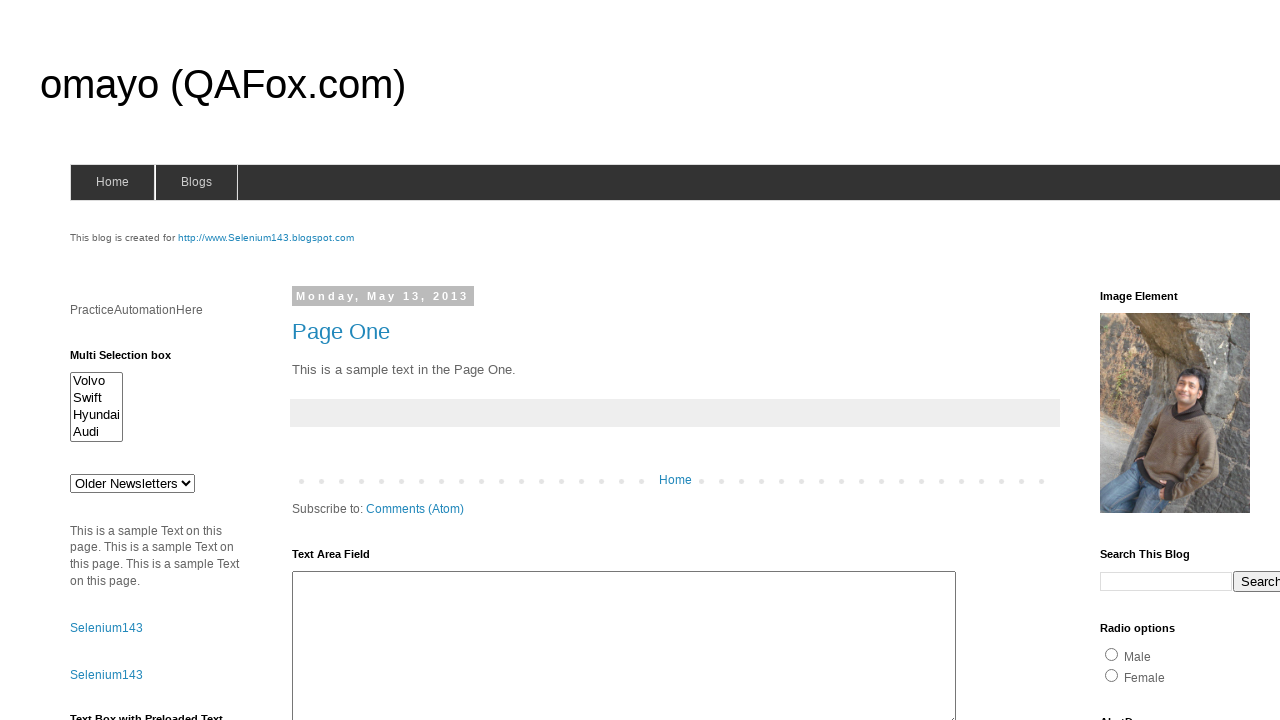

Clicked link to open a popup window at (132, 360) on a:has-text('Open a popup window')
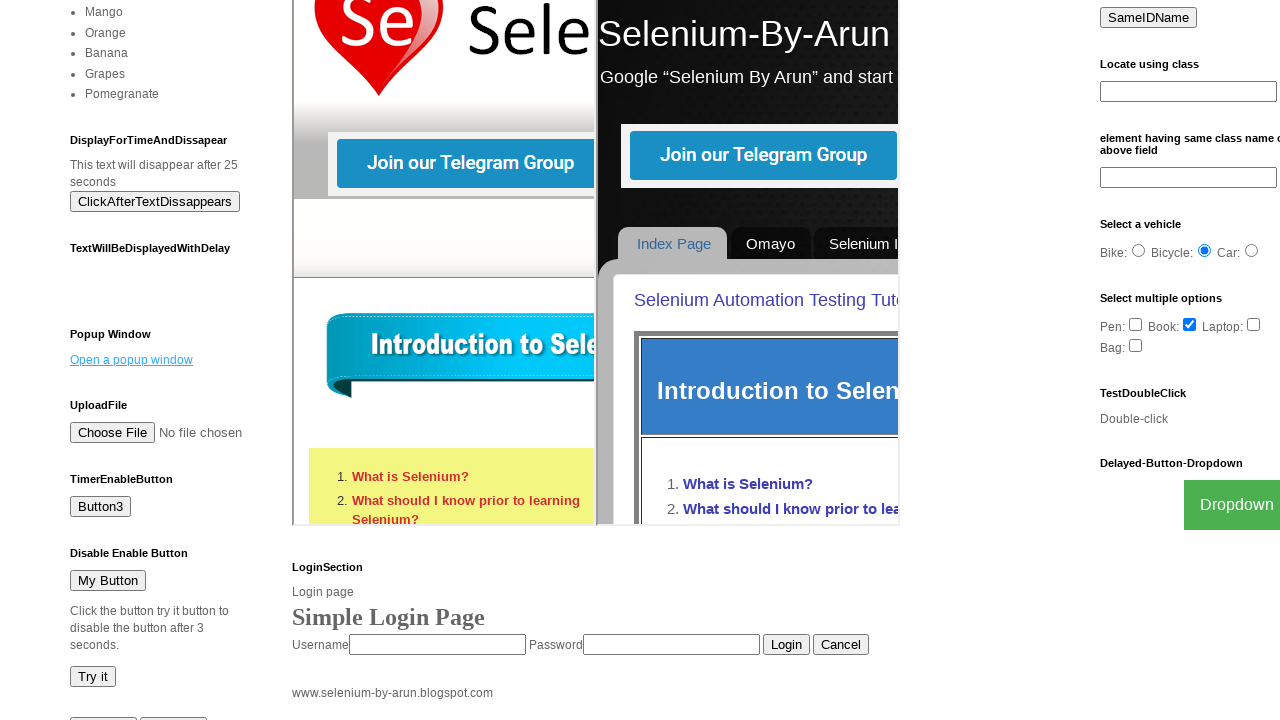

Waited 2 seconds for popup to open
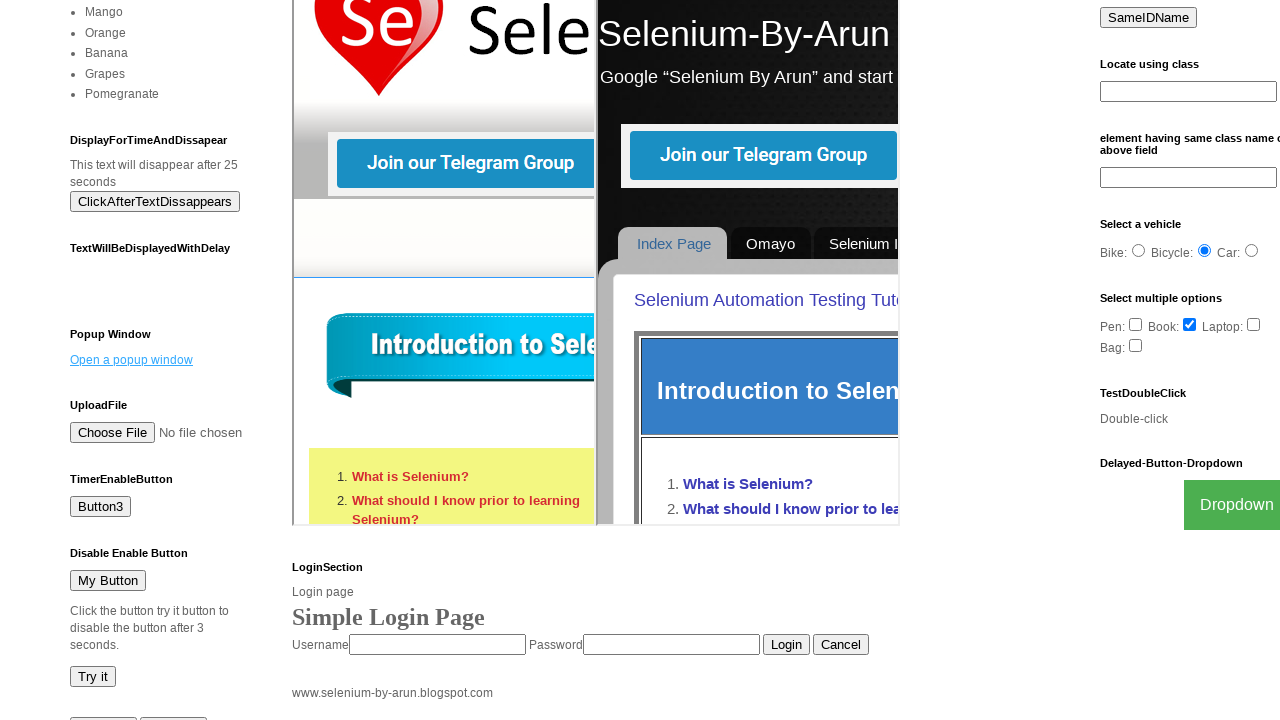

Retrieved all window/page contexts
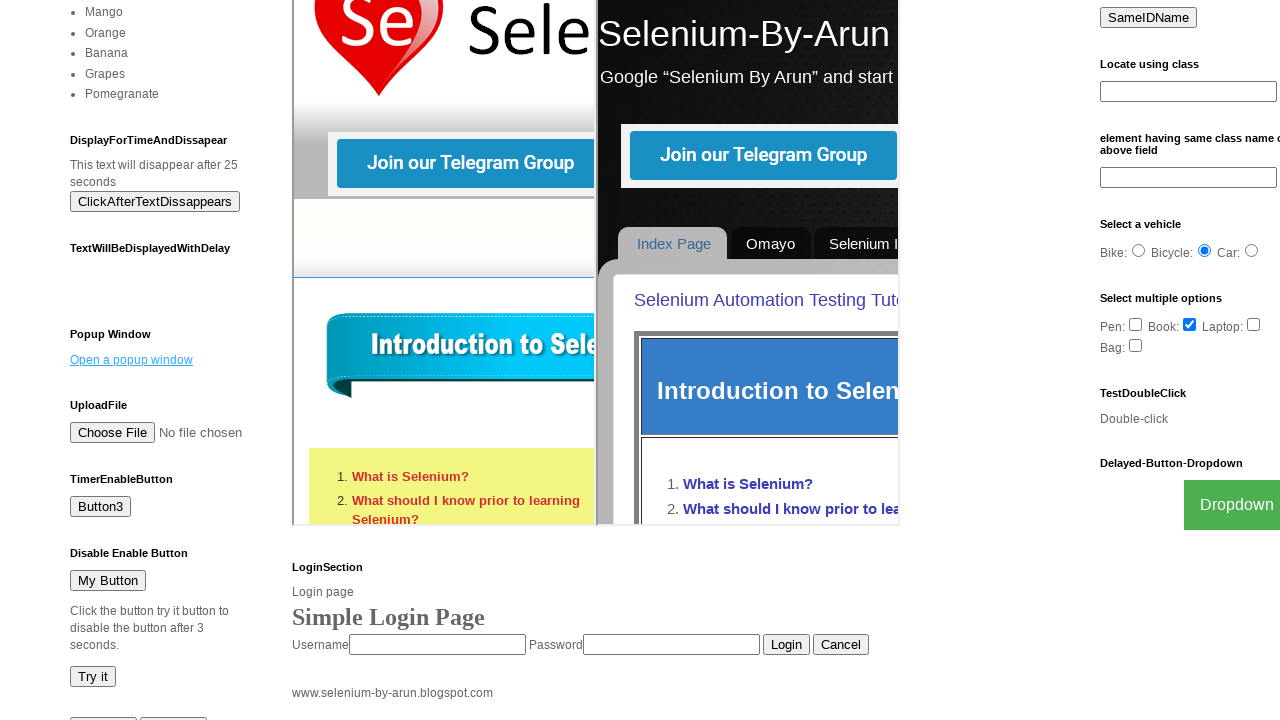

Printed number of windows/tabs: 2
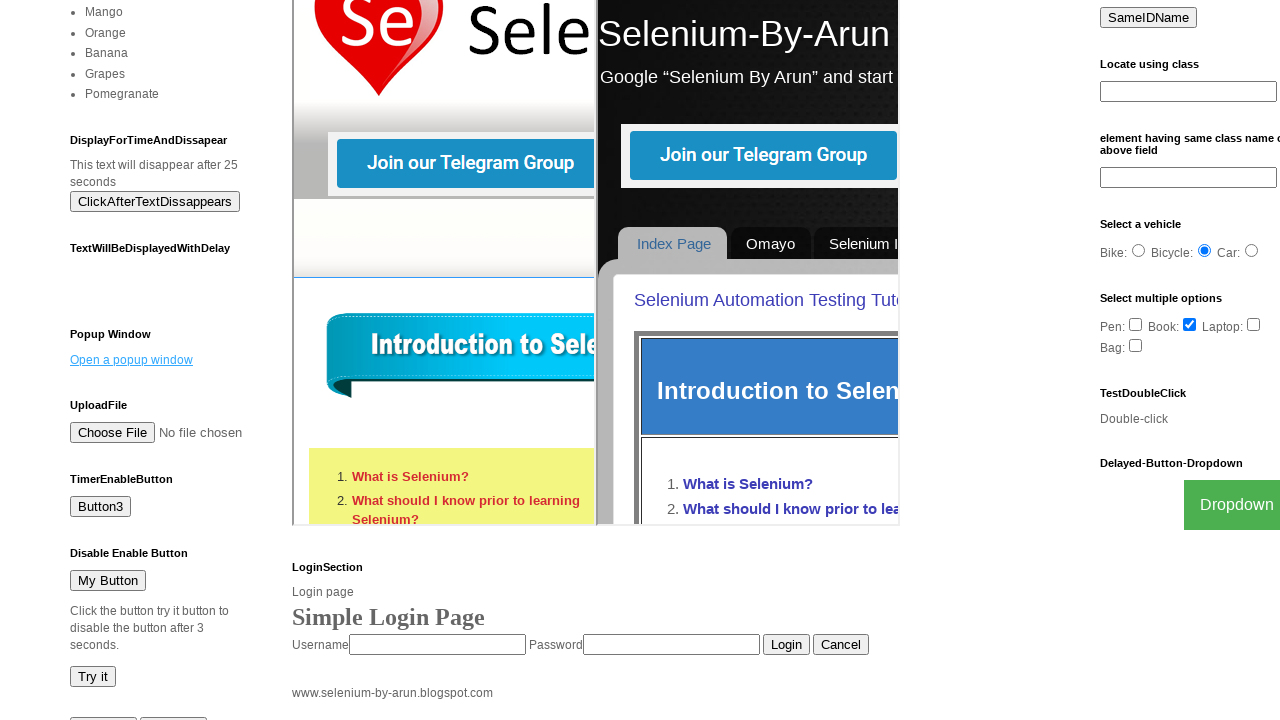

Printed window 0 URL: http://omayo.blogspot.com/
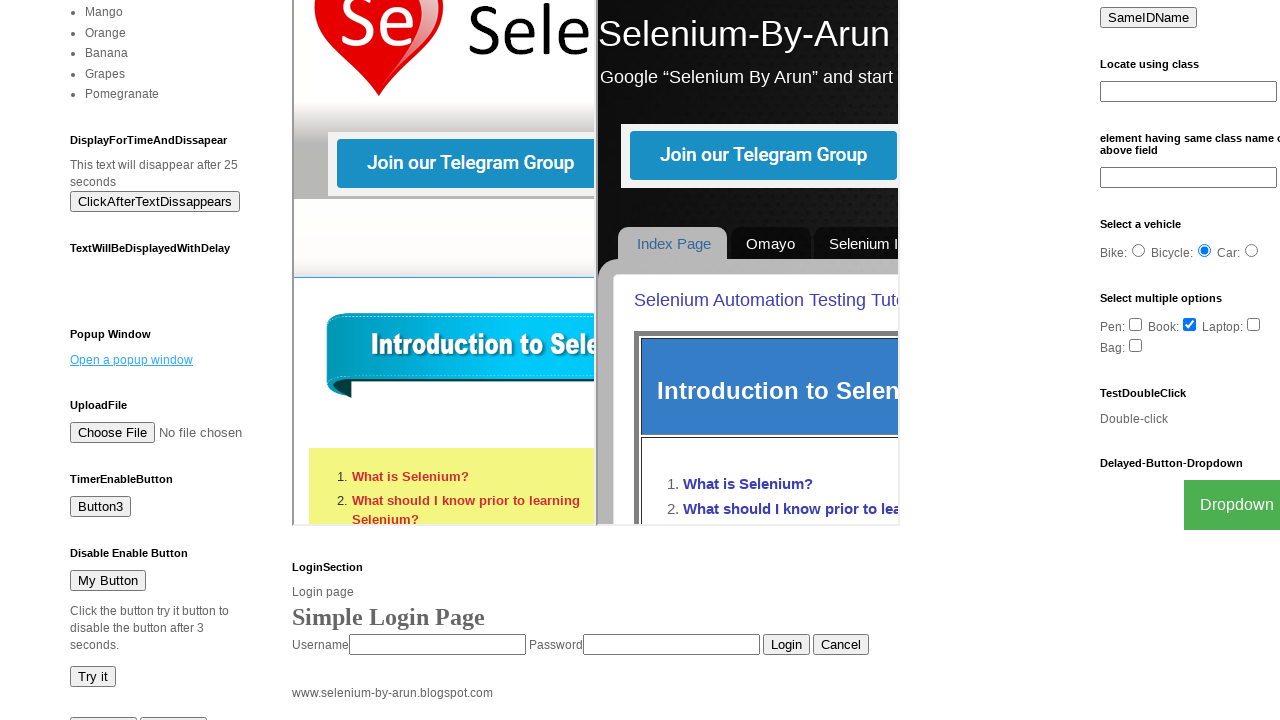

Printed window 1 URL: https://the-internet.herokuapp.com/windows/new
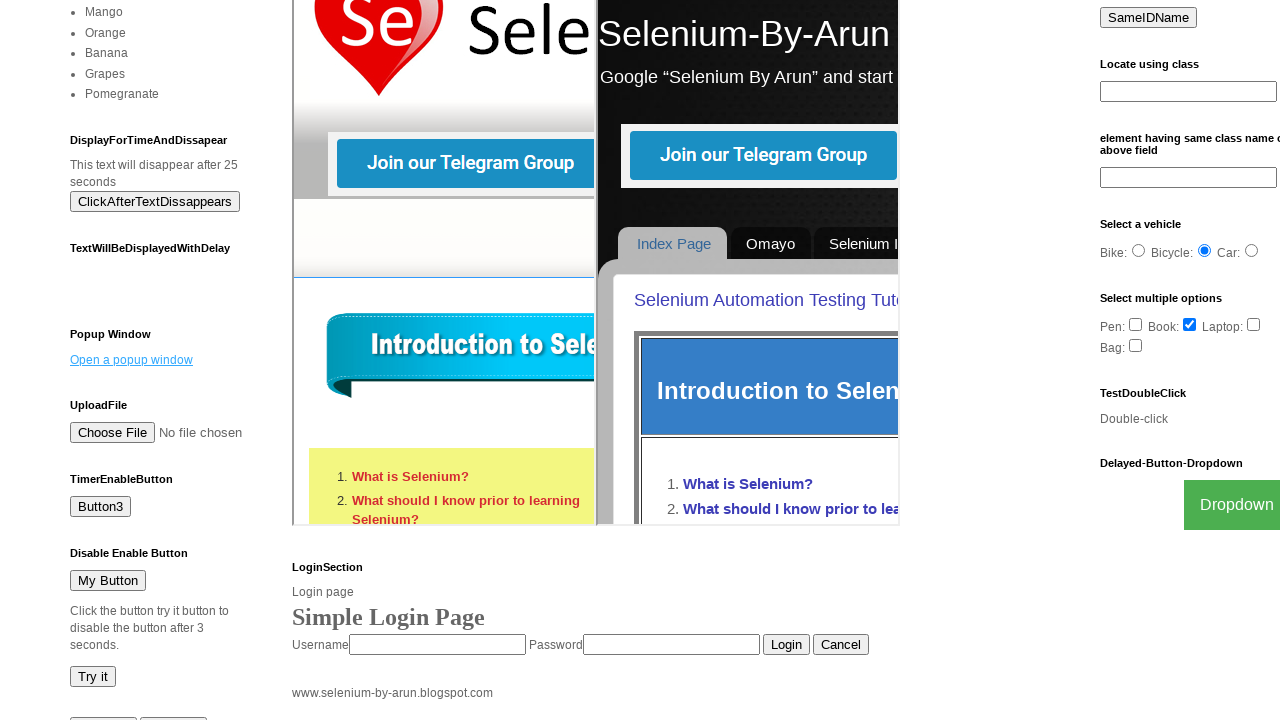

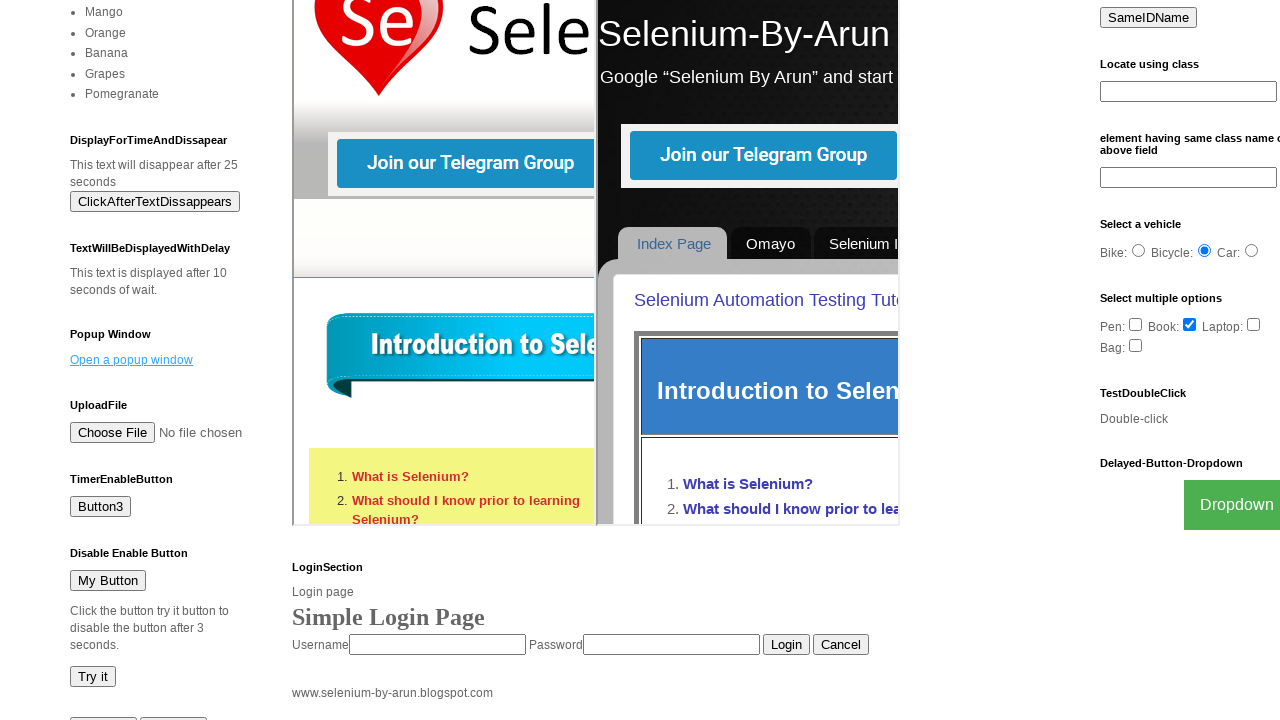